Tests drag and drop functionality by dragging a source box into a target box on the jQuery UI droppable demo page

Starting URL: https://jqueryui.com/droppable/#default

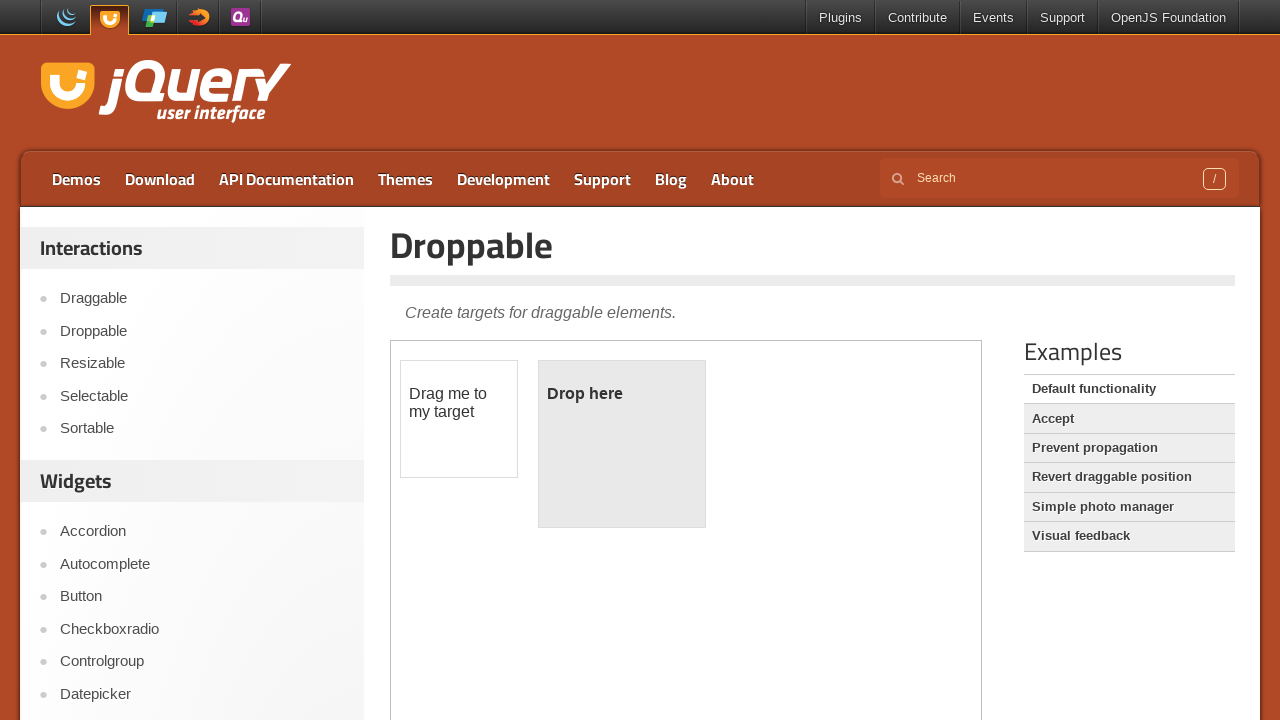

Waited for draggable element to load in iframe
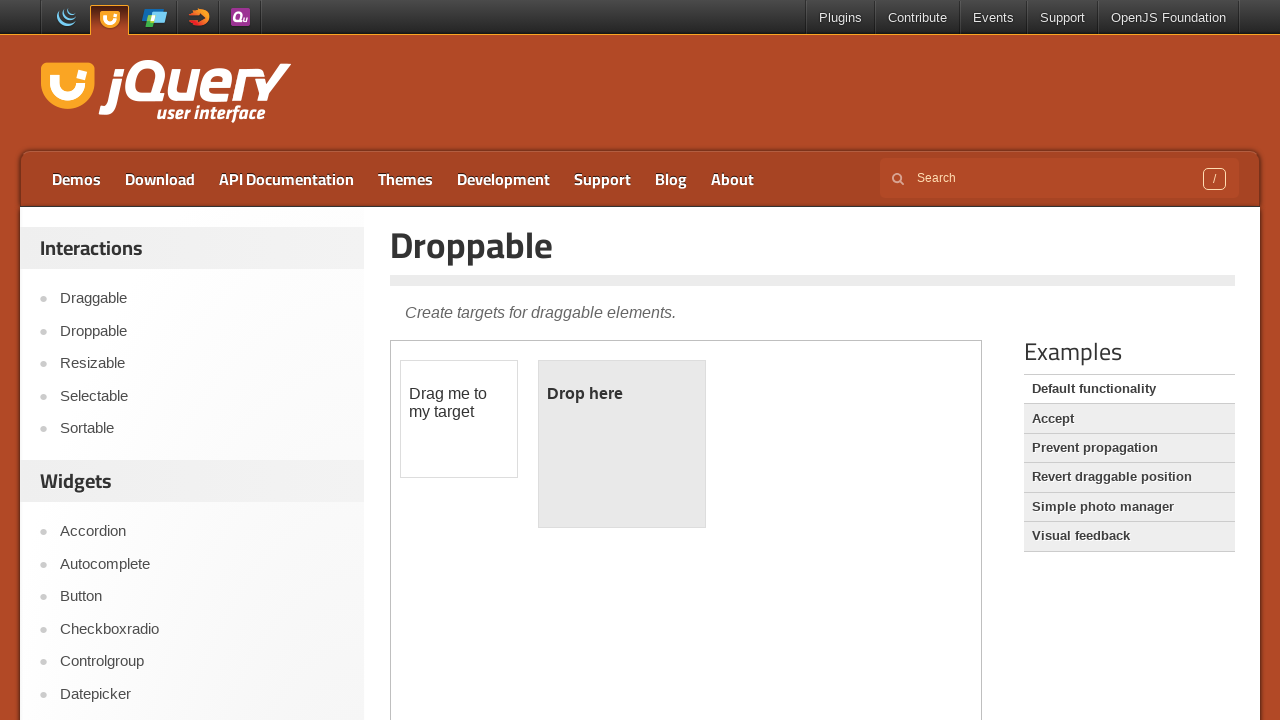

Located the demo iframe
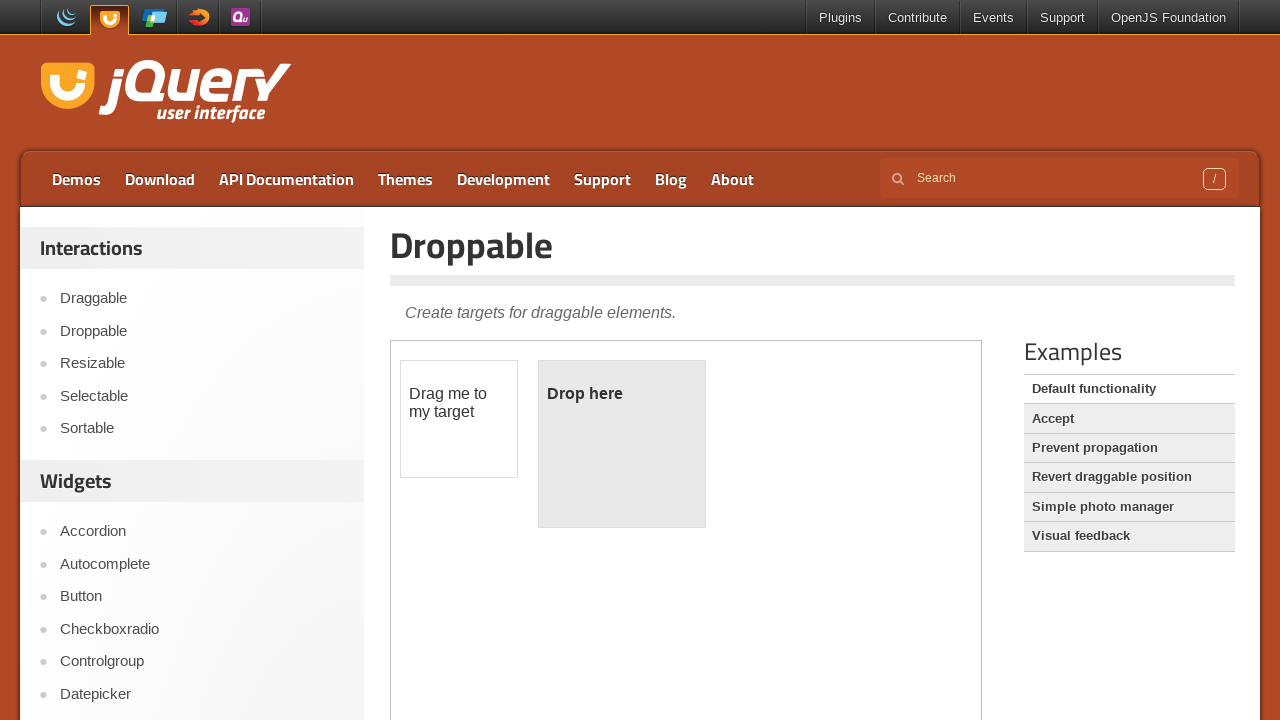

Dragged draggable box to droppable target box at (622, 444)
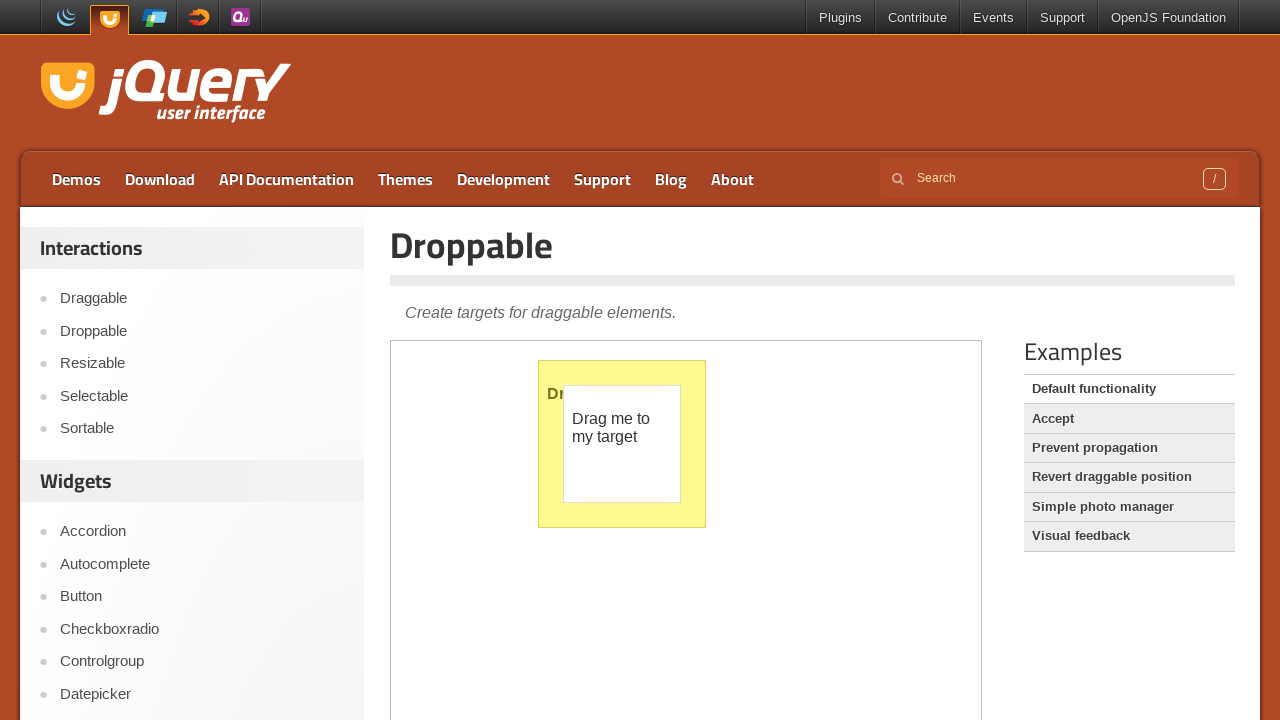

Verified droppable target box is present after drop
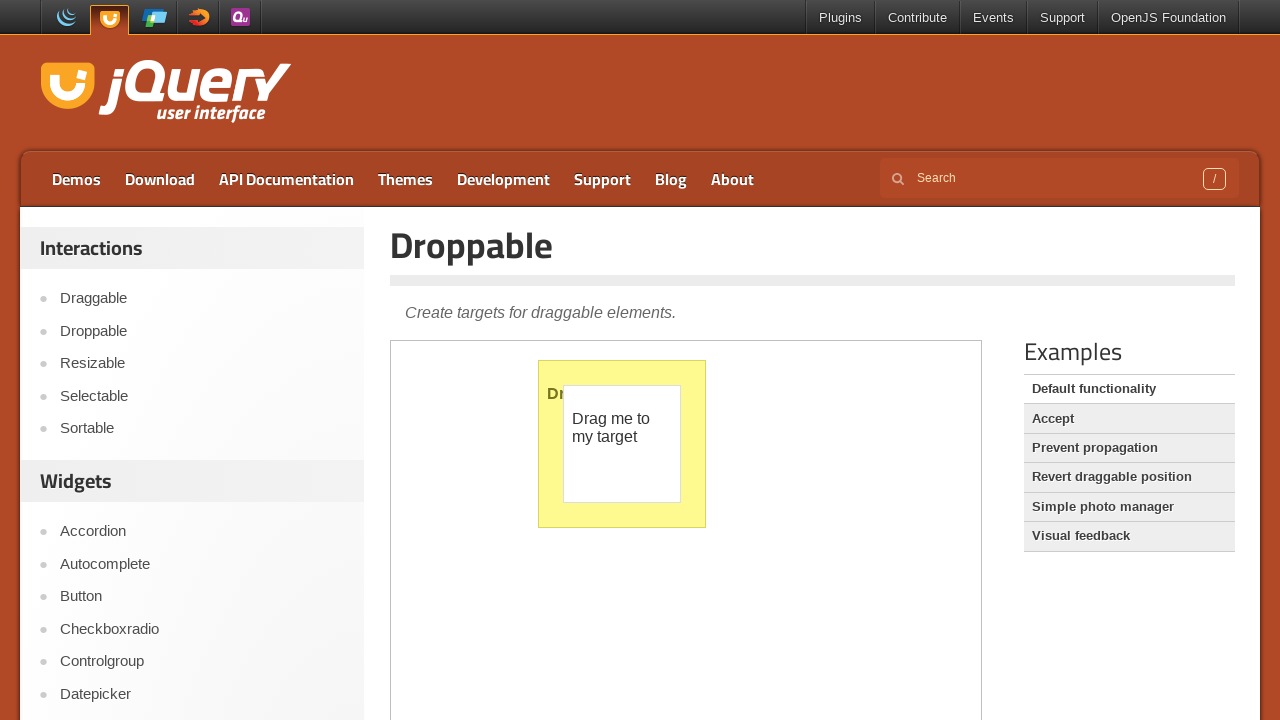

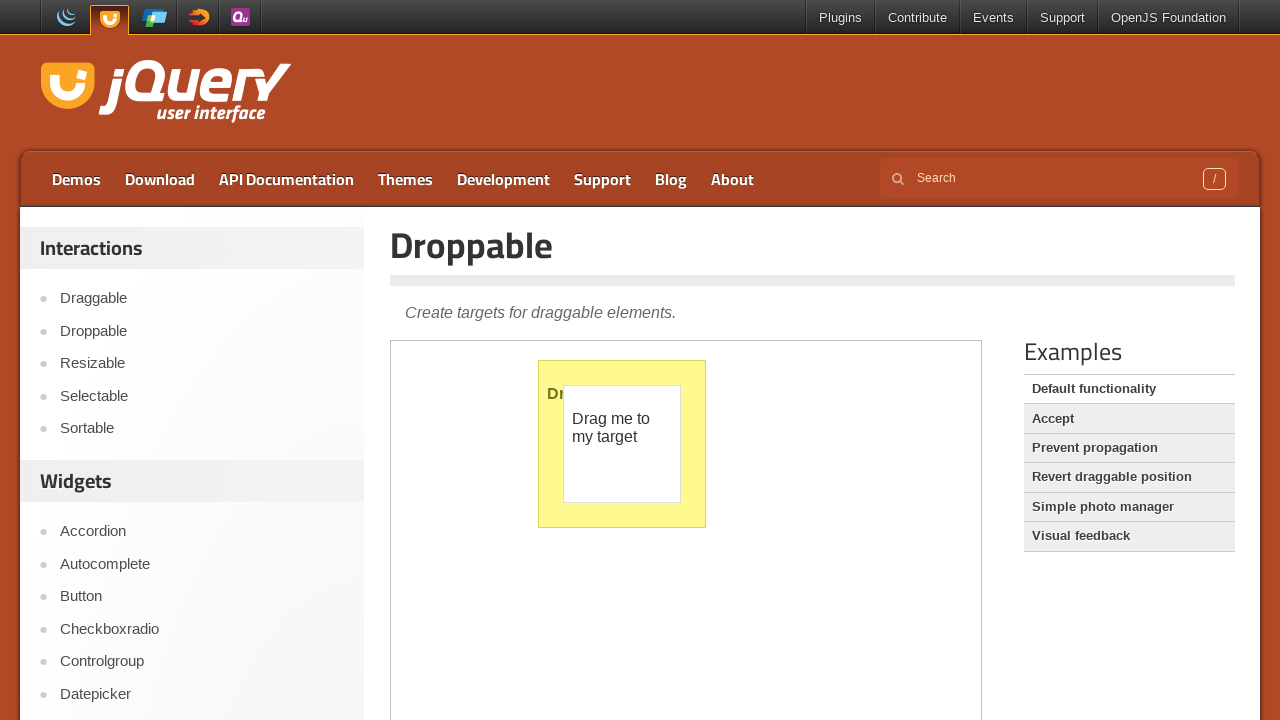